Tests JavaScript confirm popup by clicking the JS Confirm button and dismissing (canceling) the alert, then verifying the cancel message

Starting URL: https://the-internet.herokuapp.com/javascript_alerts

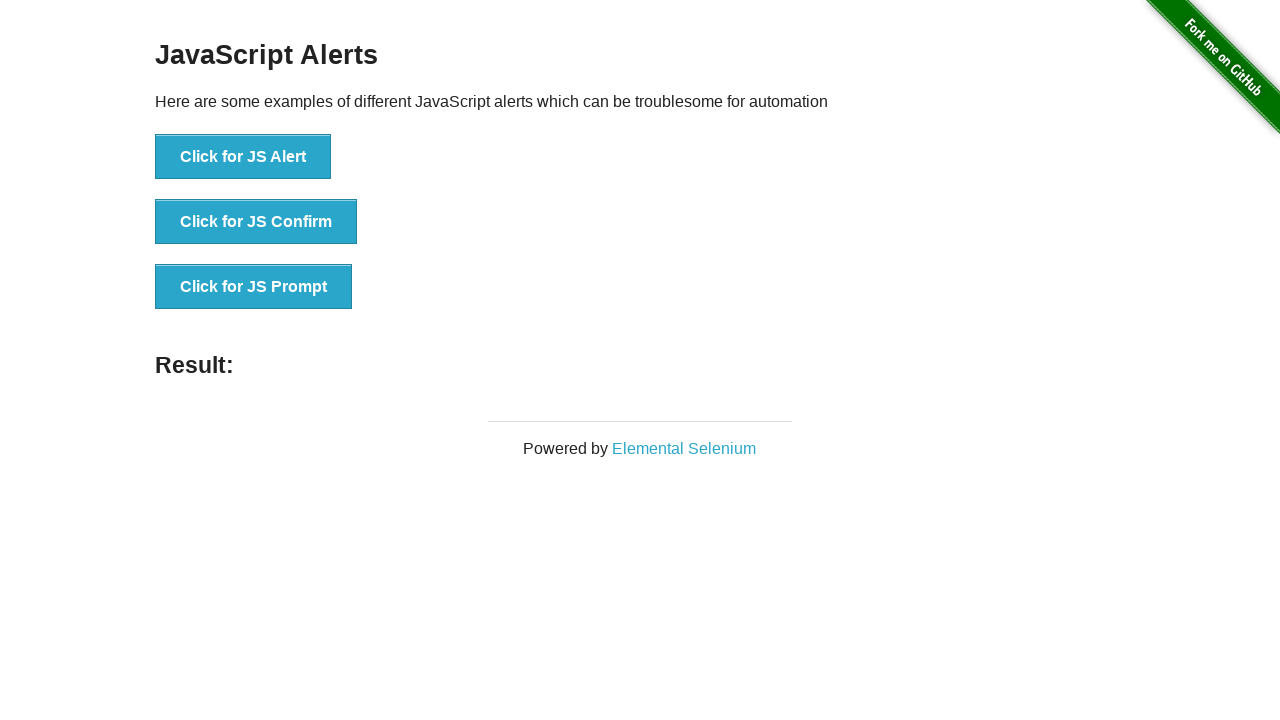

Set up dialog handler to dismiss confirm dialogs
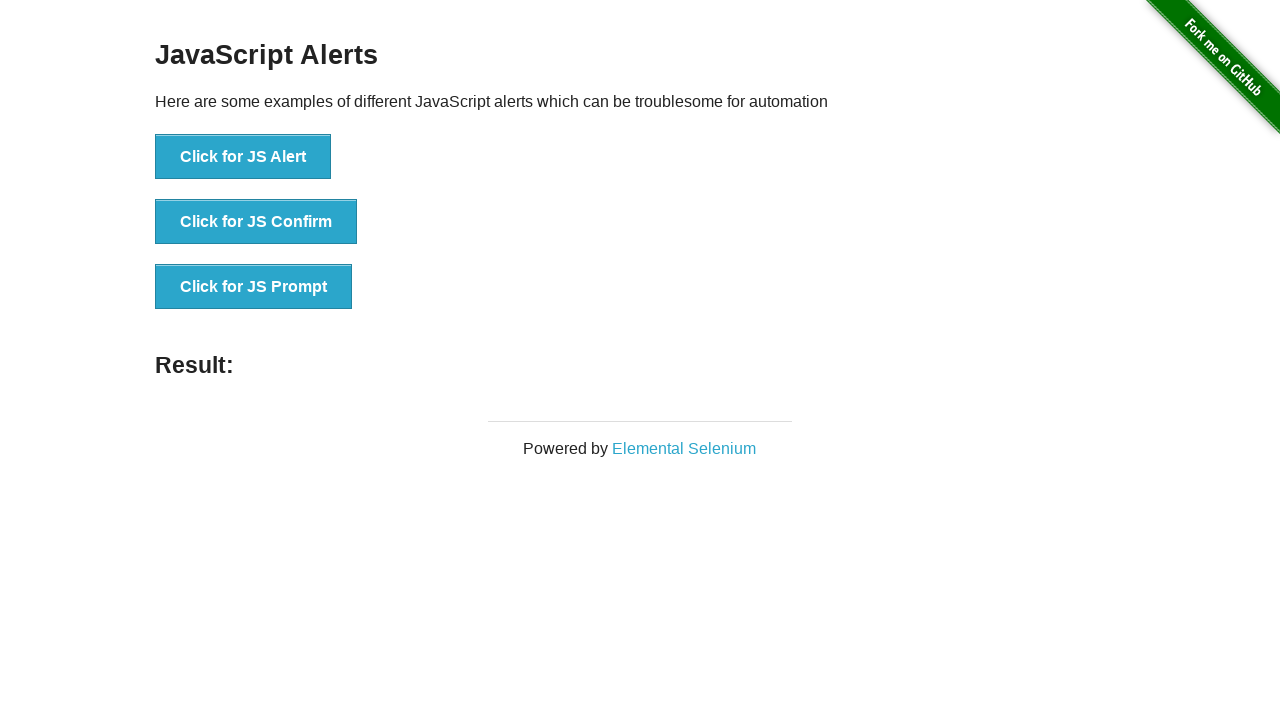

Clicked the JS Confirm button at (256, 222) on xpath=//button[contains(@onclick,'jsConfirm()')]
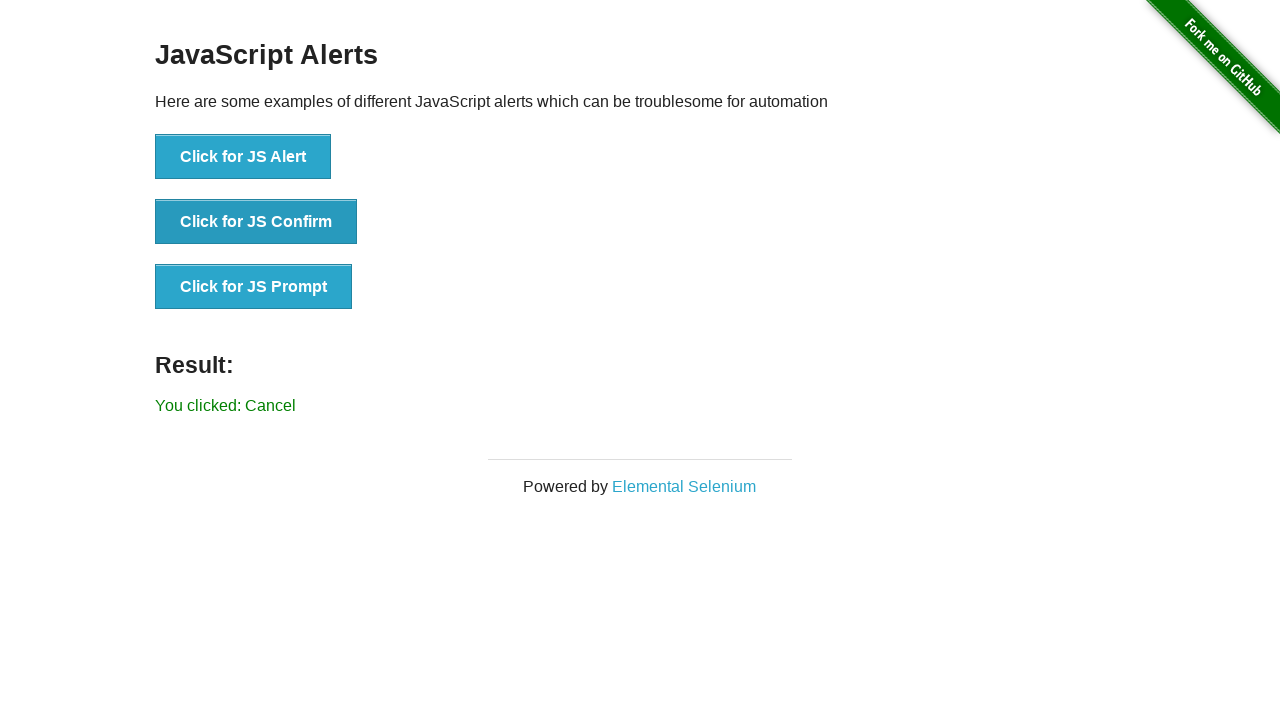

Result message appeared after dismissing the alert
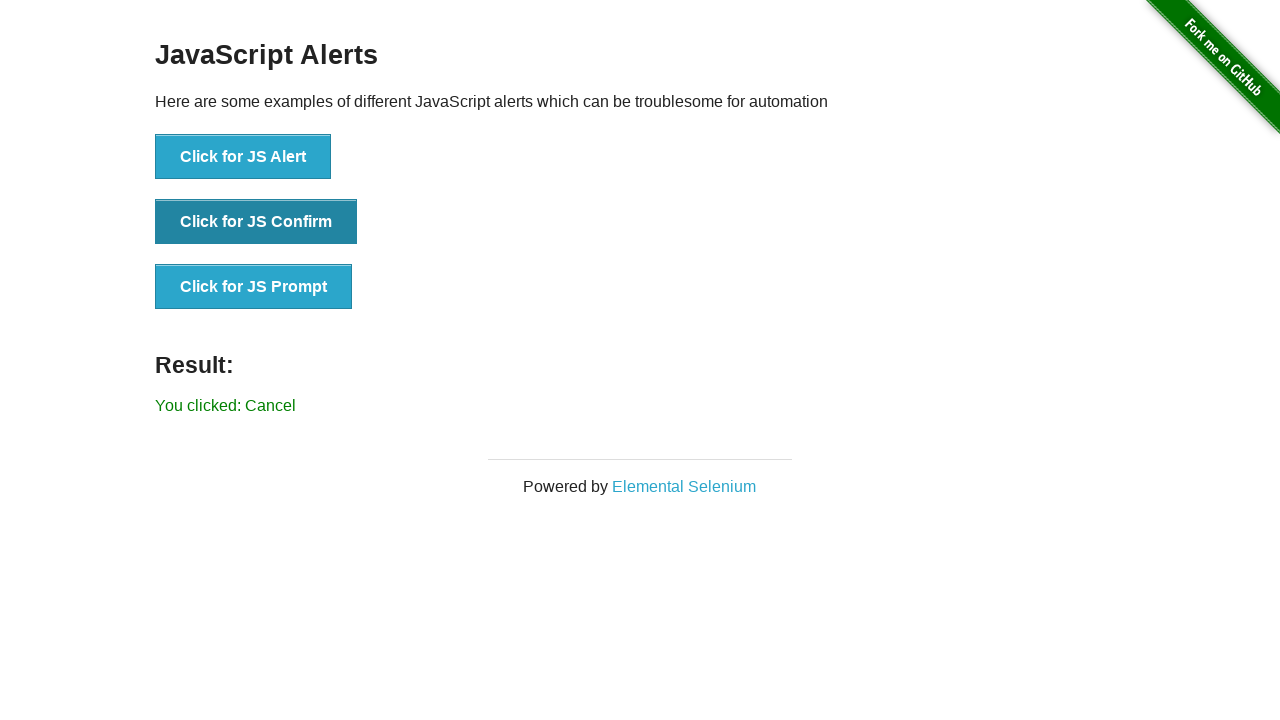

Retrieved result text from the page
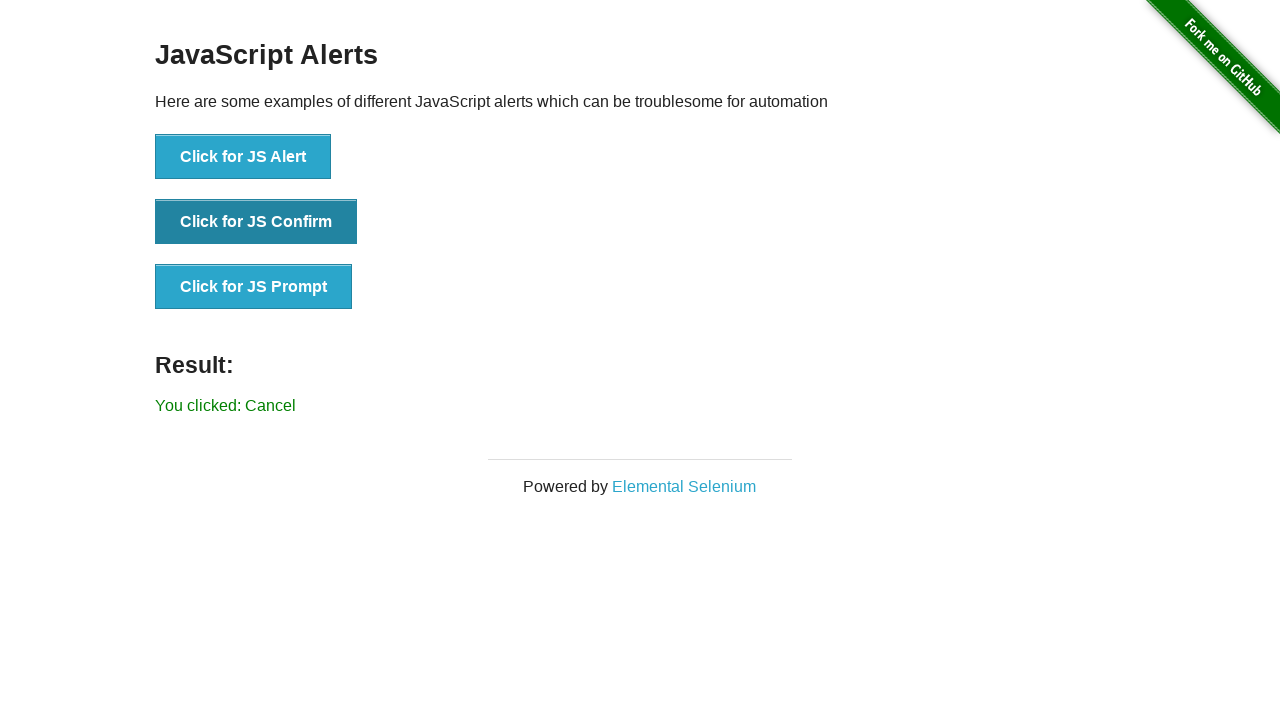

Verified that the cancel message 'You clicked: Cancel' is displayed
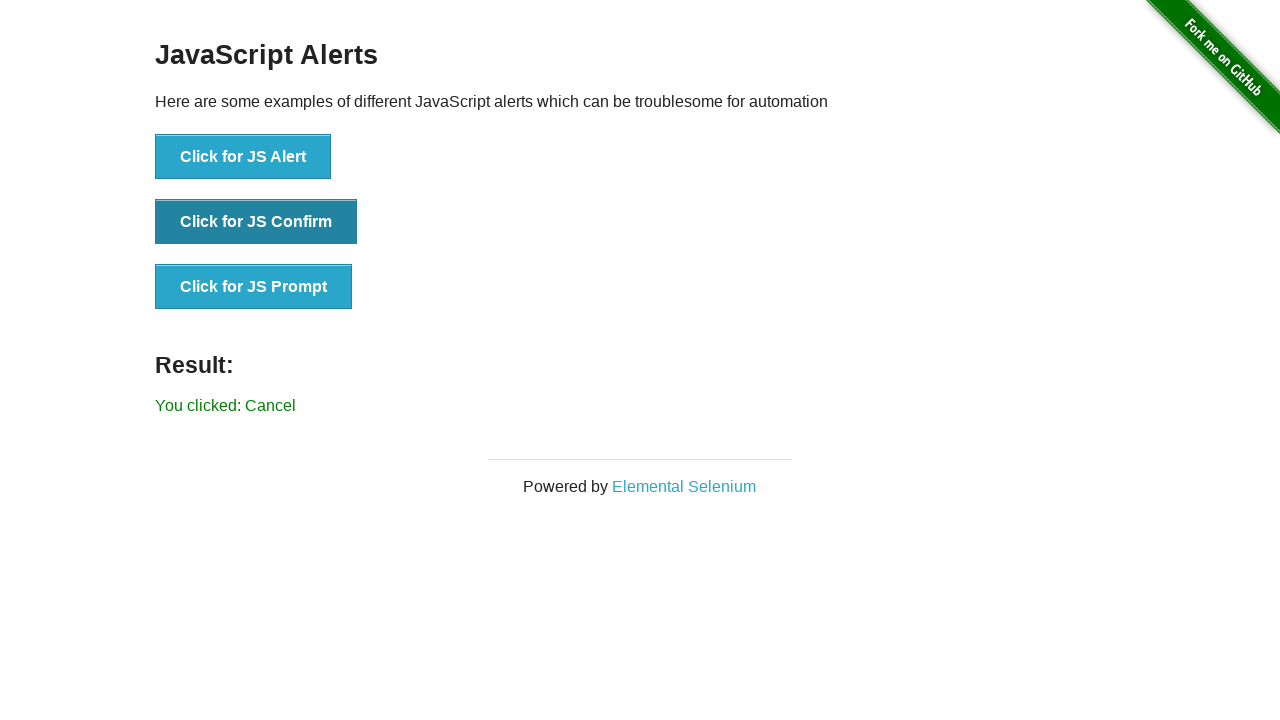

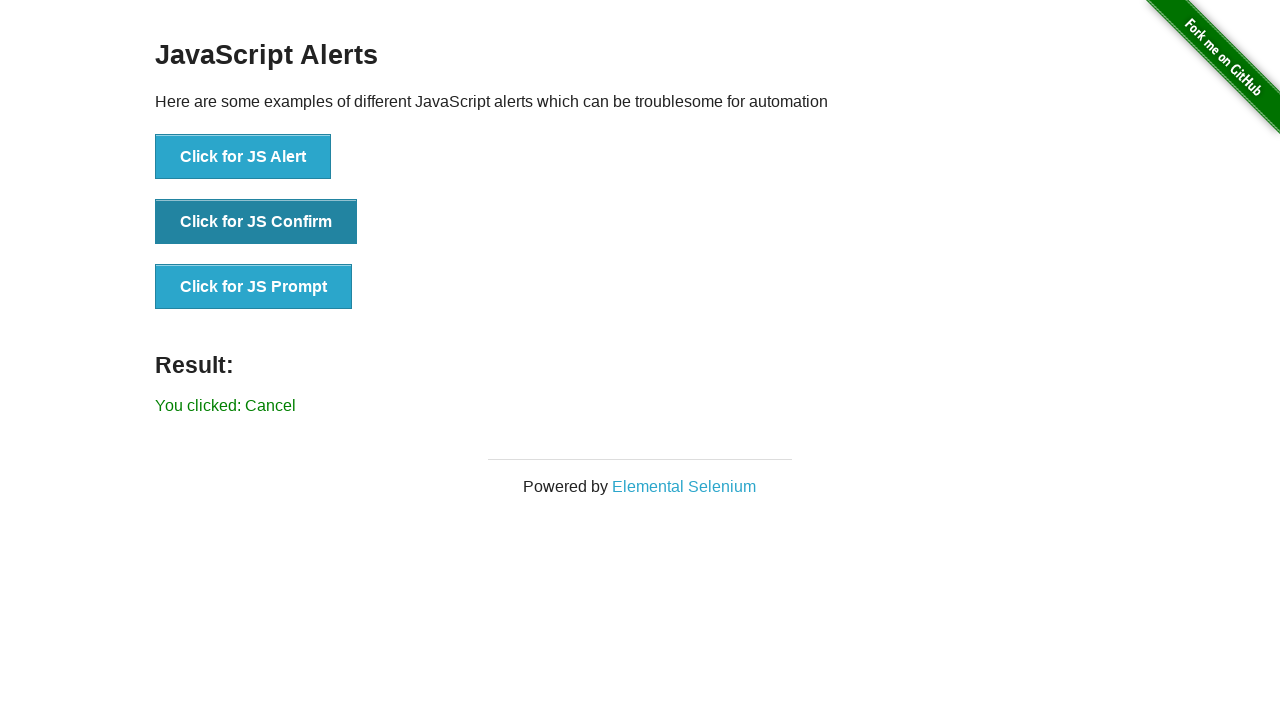